Checks if the Get Started button is displayed on the WebdriverIO homepage

Starting URL: https://webdriver.io

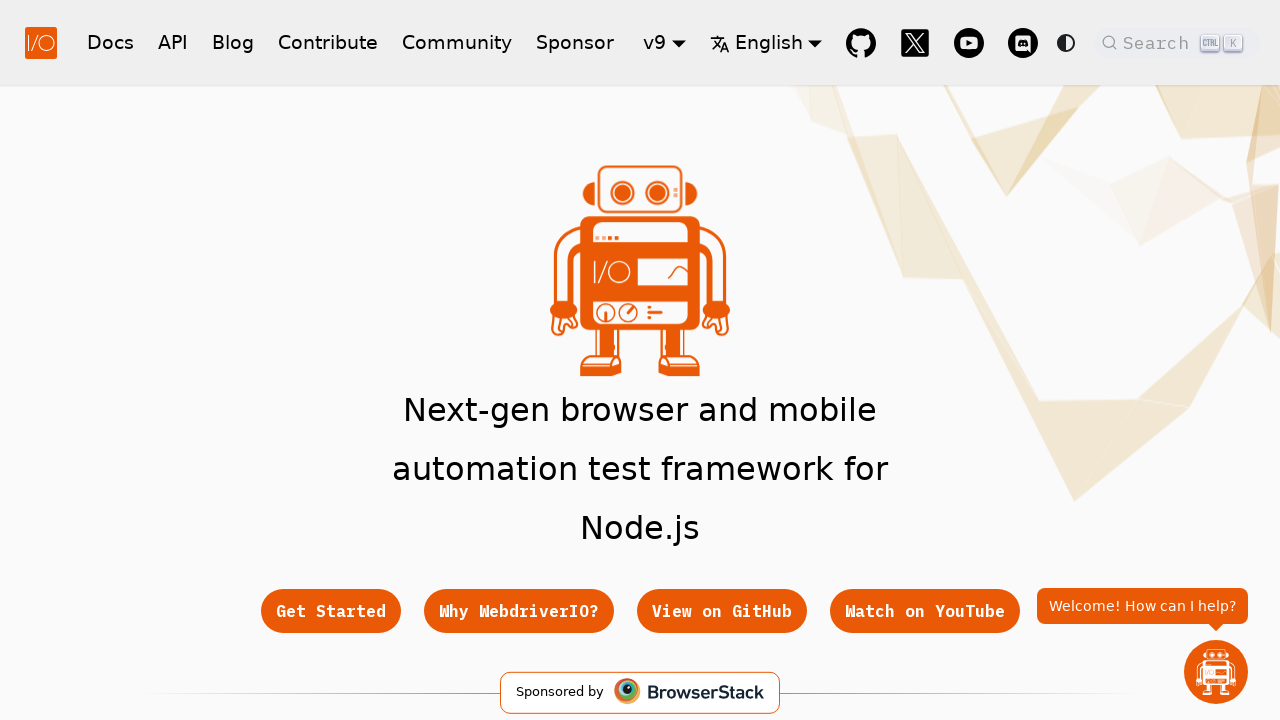

Navigated to WebdriverIO homepage
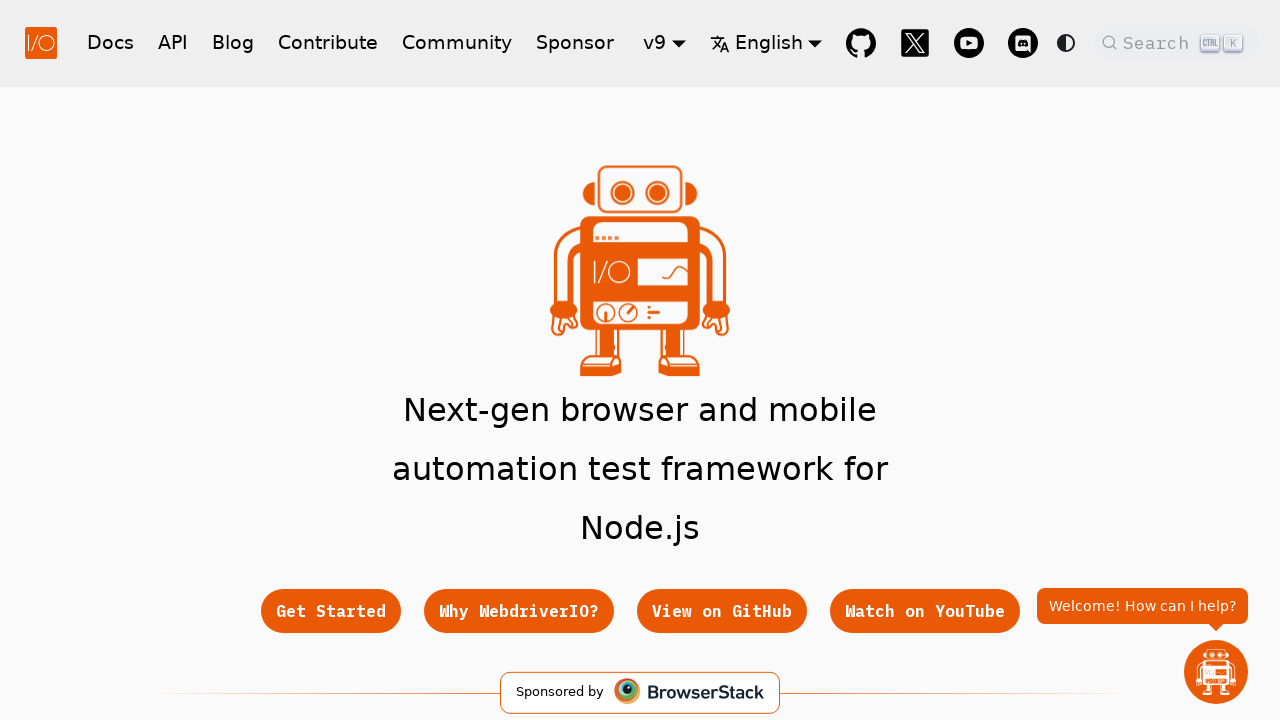

Waited for Get Started button to load
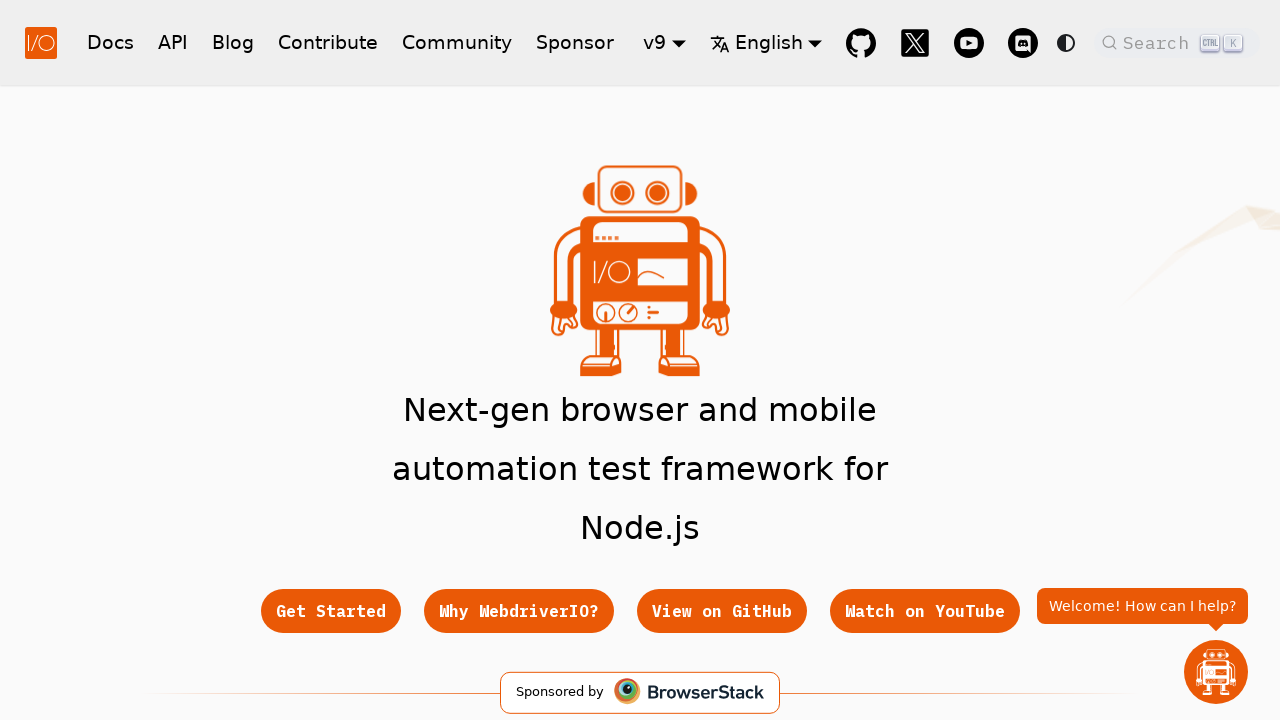

Located the Get Started button element
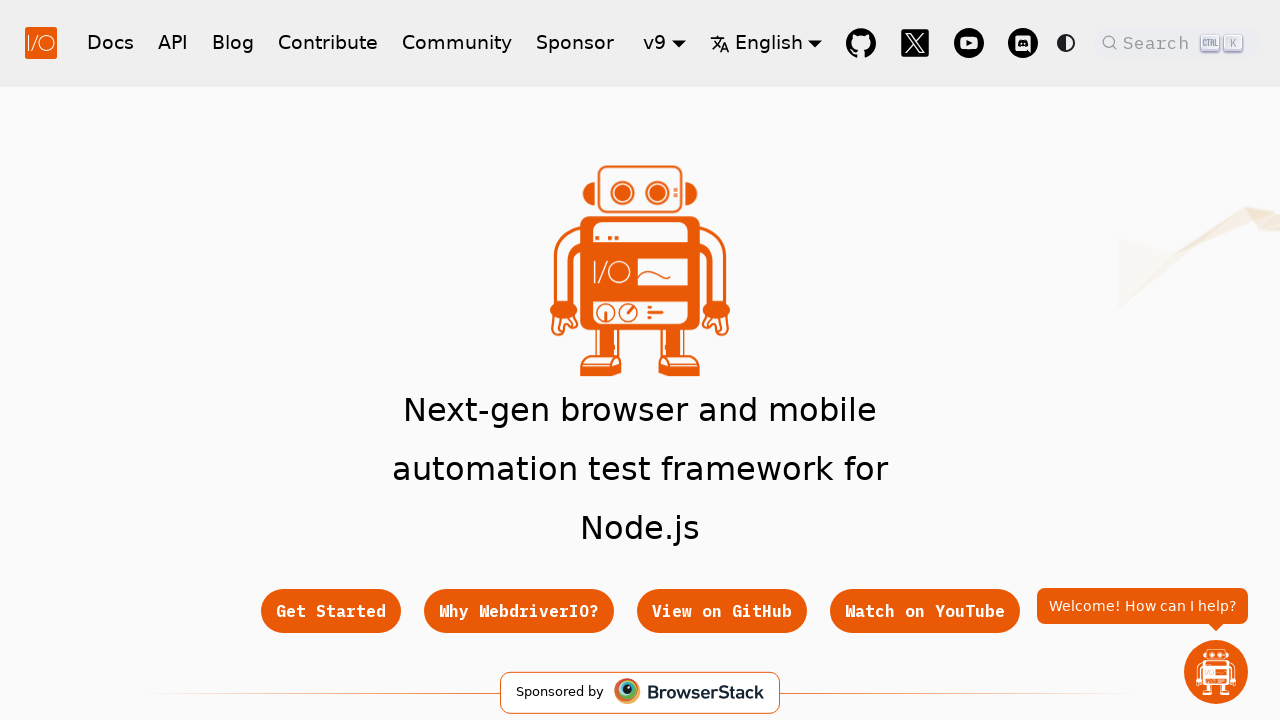

Checked if Get Started button is visible: True
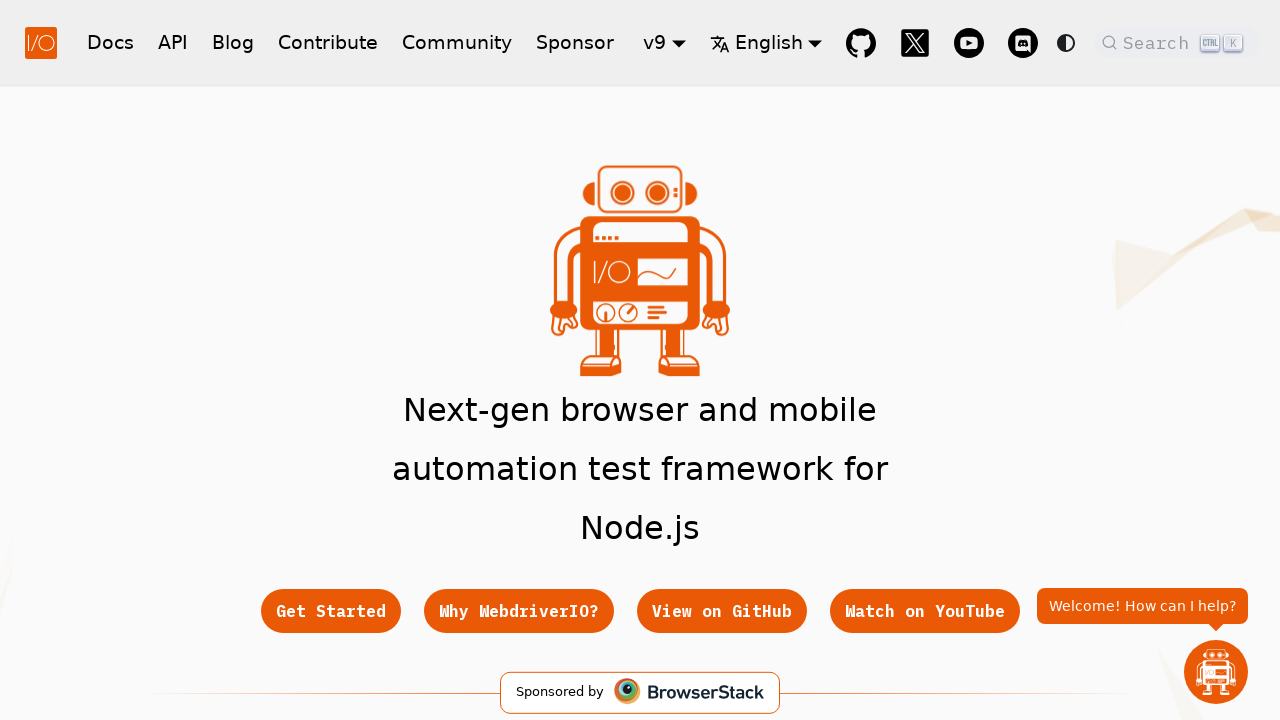

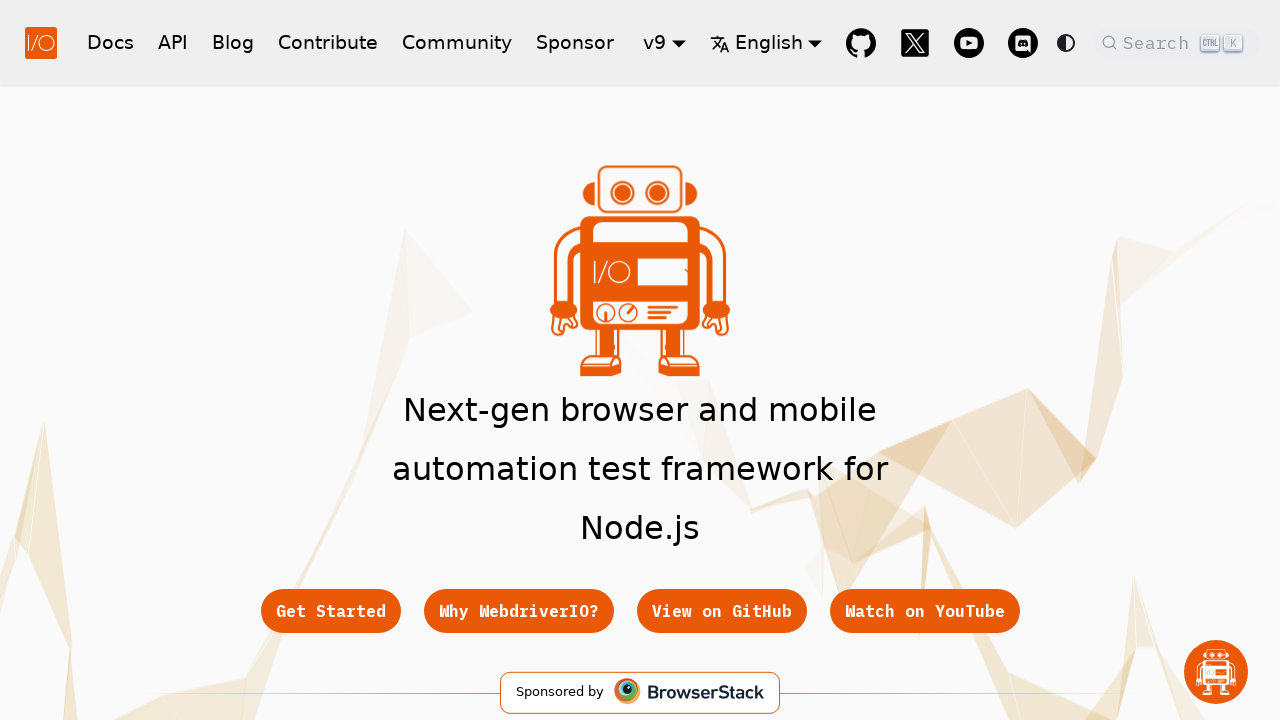